Verifies the company branding logo is displayed on the login page

Starting URL: https://opensource-demo.orangehrmlive.com/web/index.php/auth/login

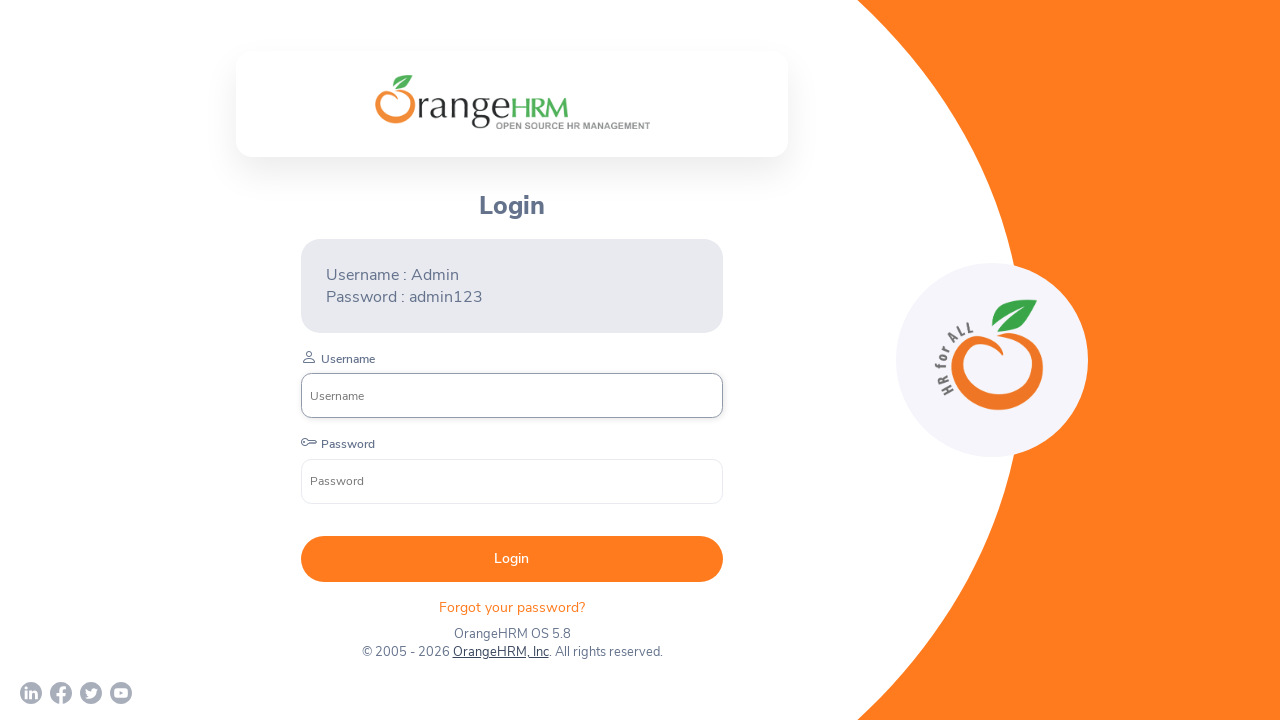

Located company branding logo element
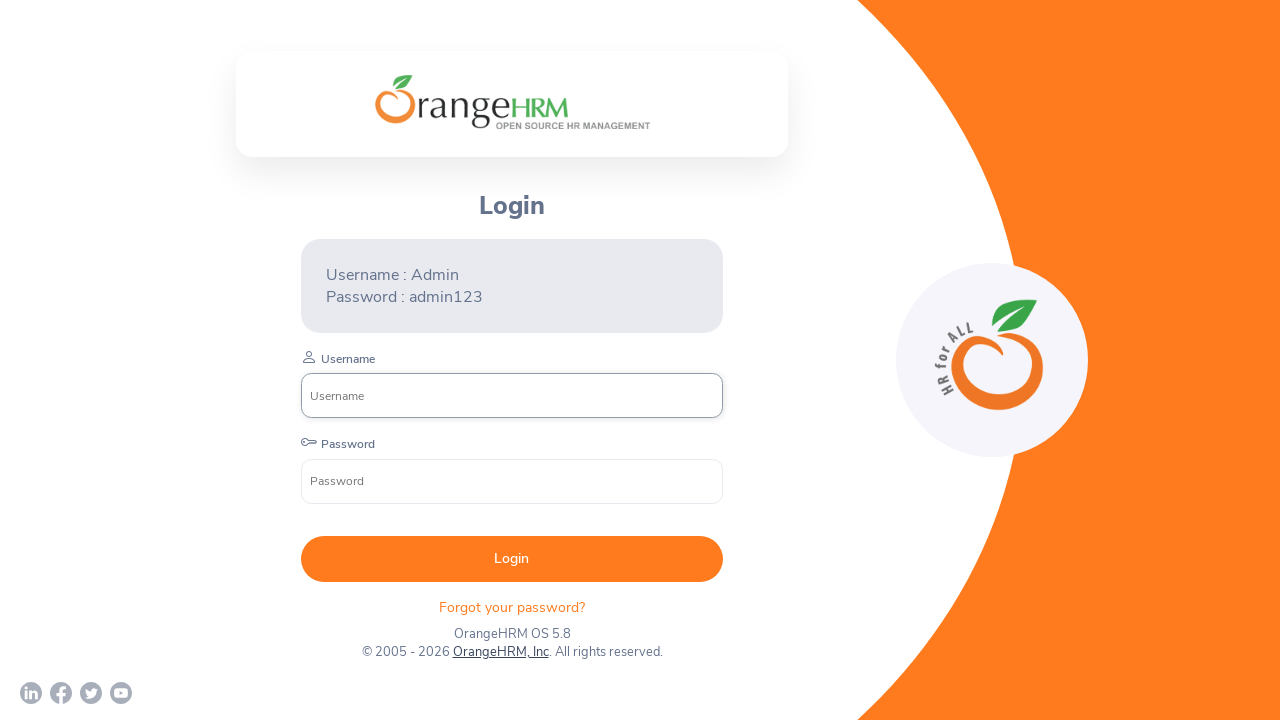

Waited for company branding logo to become visible
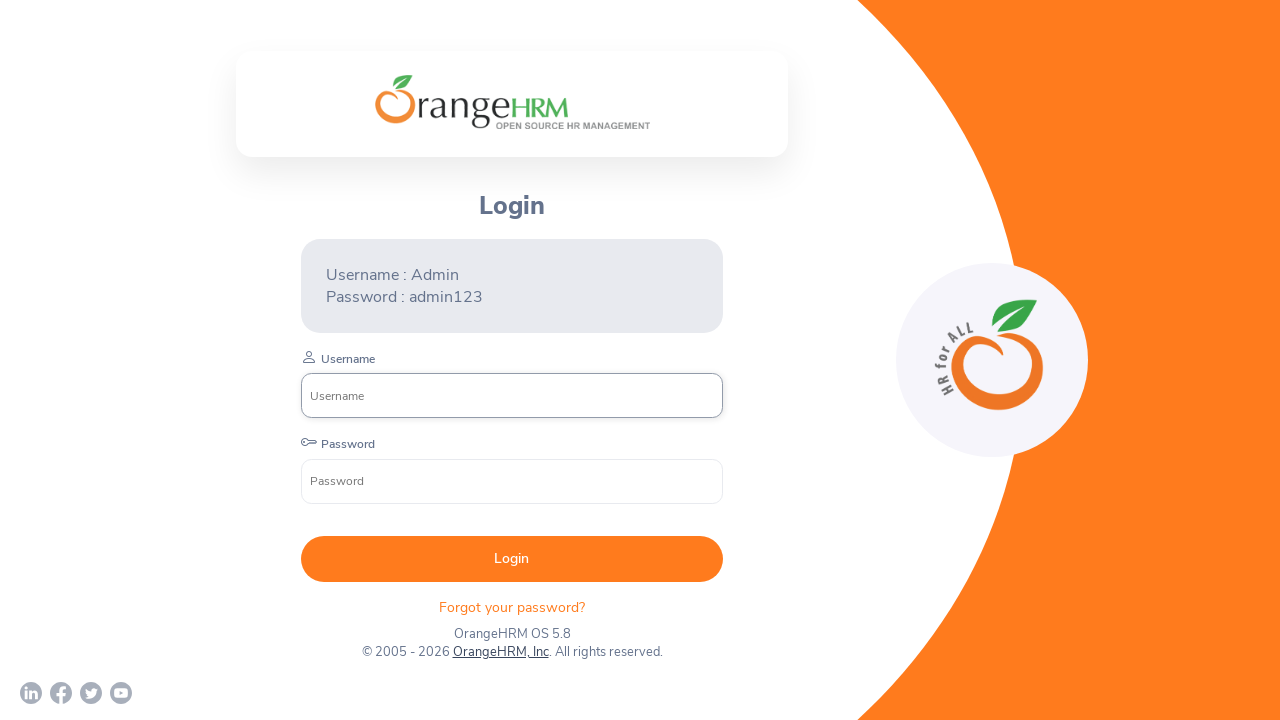

Verified company branding logo is visible: True
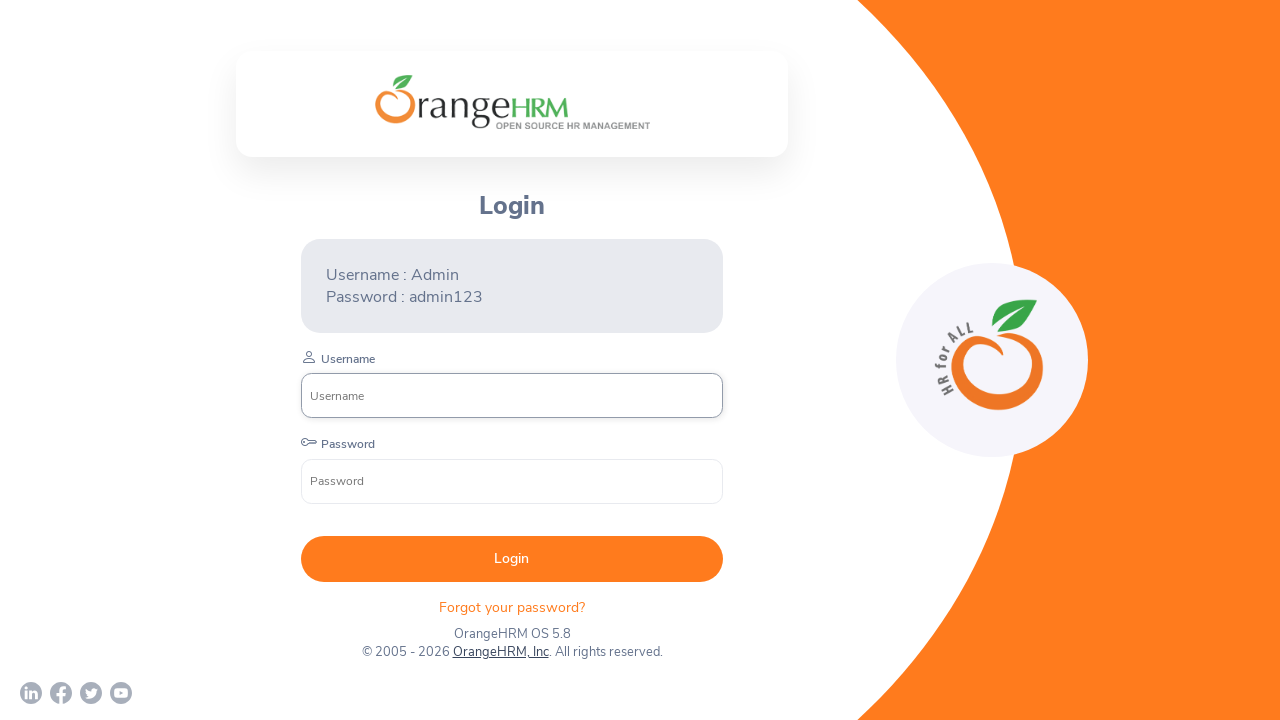

Printed logo visibility status to console: True
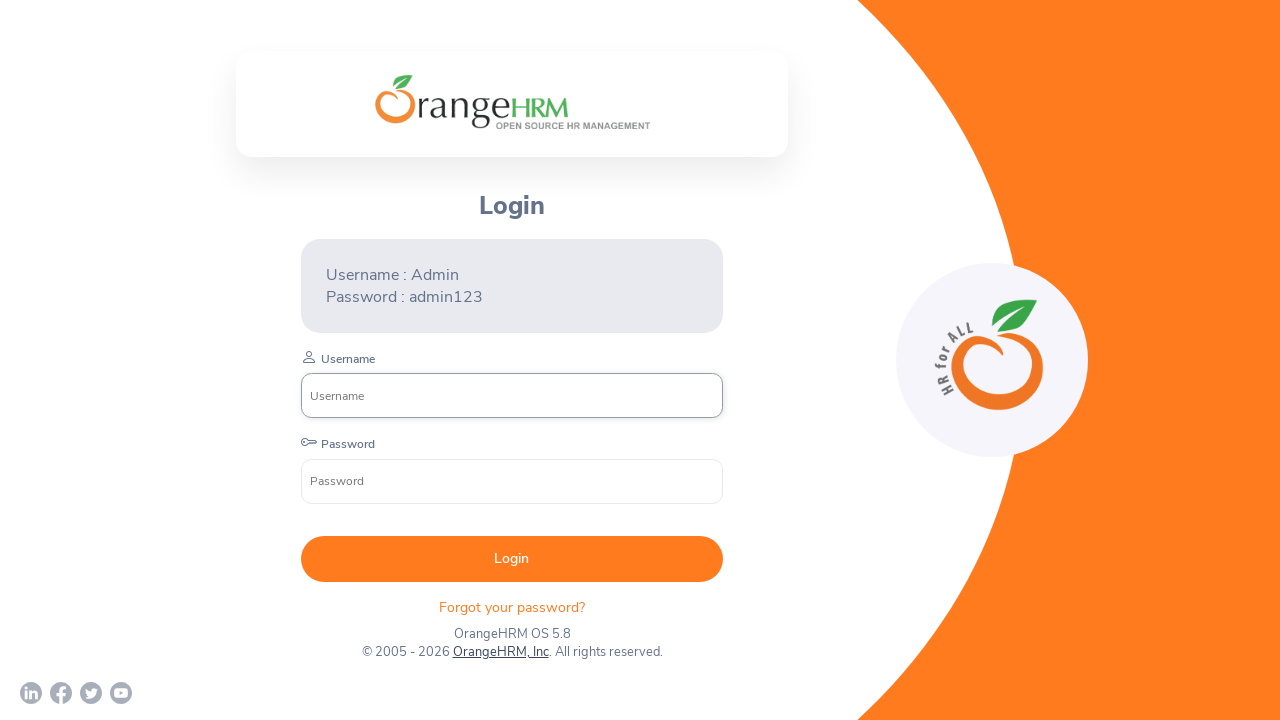

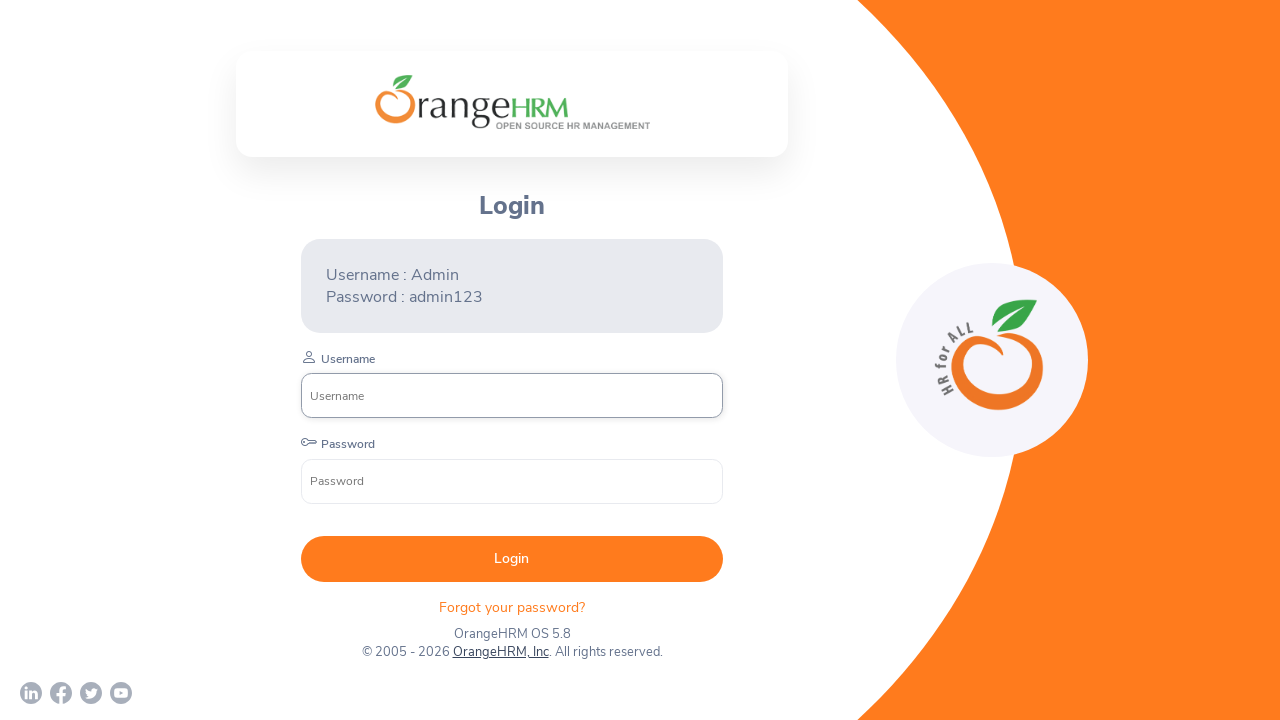